Tests a contact form ("Bize Ulaşın" - Contact Us in Turkish) by filling out all fields including name, author type dropdown, category dropdown, email, phone, province dropdown, and message, then submitting the form.

Starting URL: https://devweb.doggoapp.com/

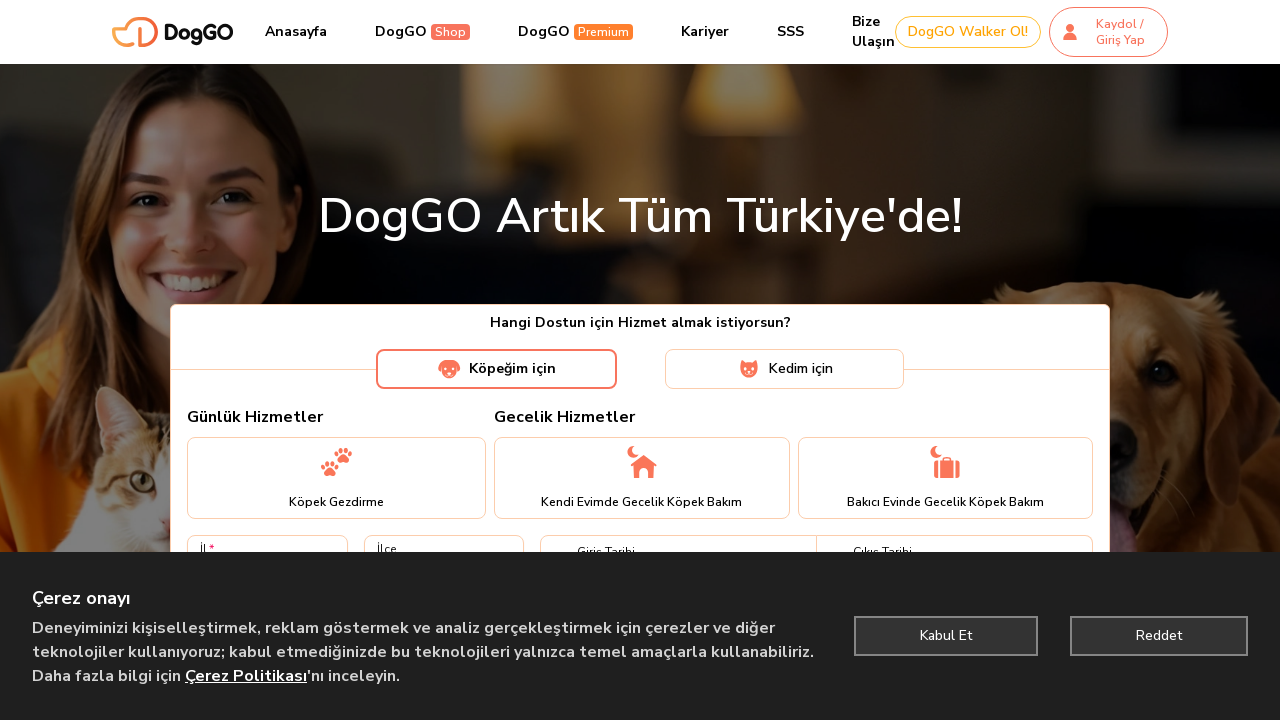

Filled full name field with 'Mehmet Yılmaz' on input[name='fullName']
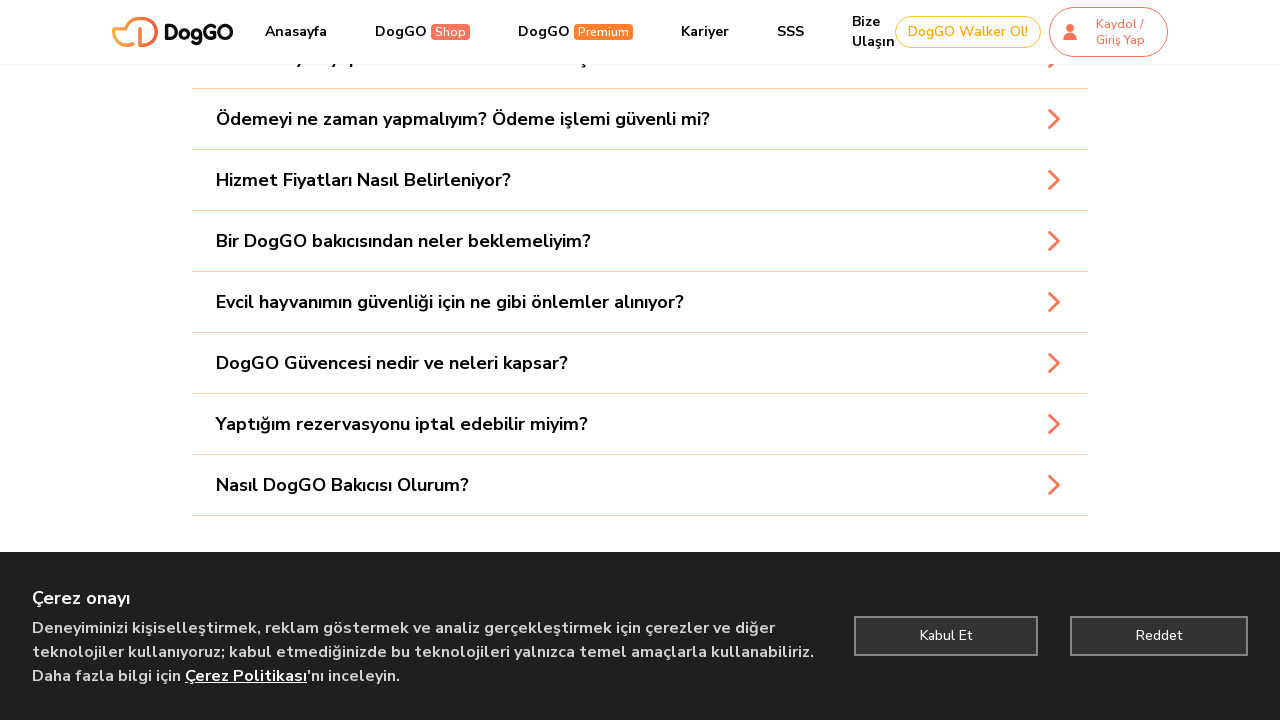

Selected 'Müşteri' from author type dropdown on select[name='author']
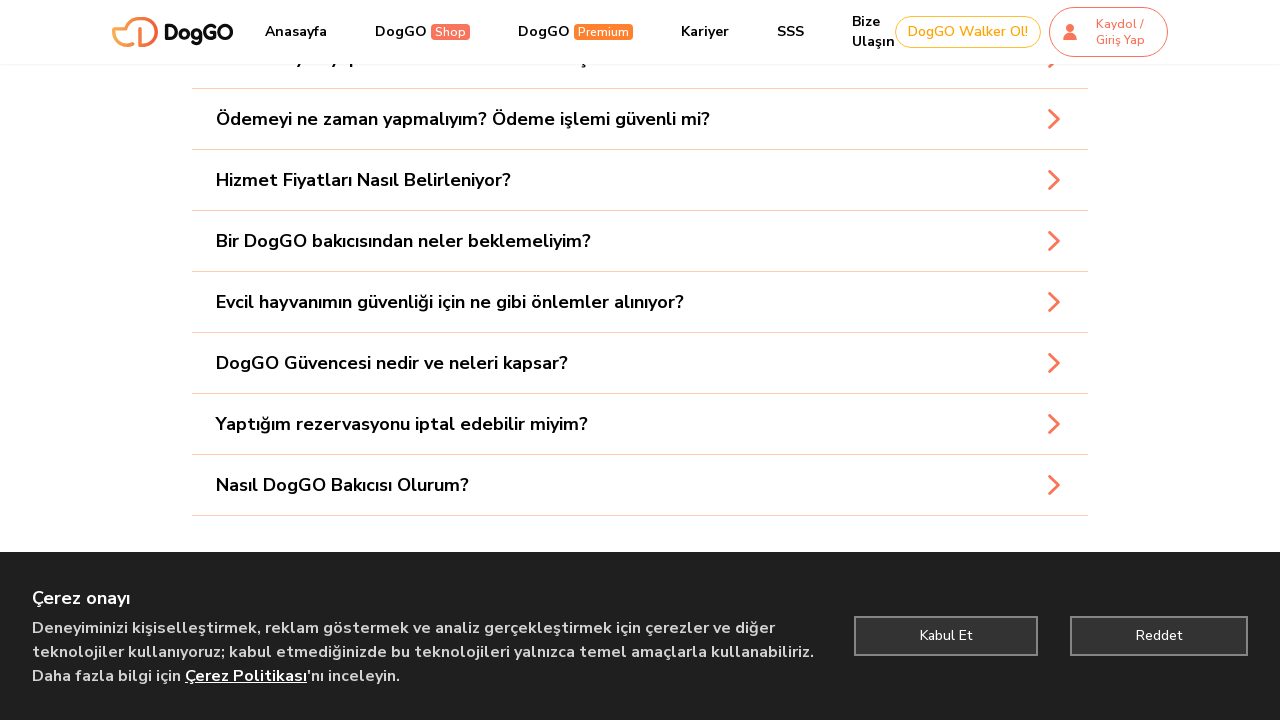

Selected 'Gezdirme Hizmeti Hakkında' from category dropdown on select[name='category']
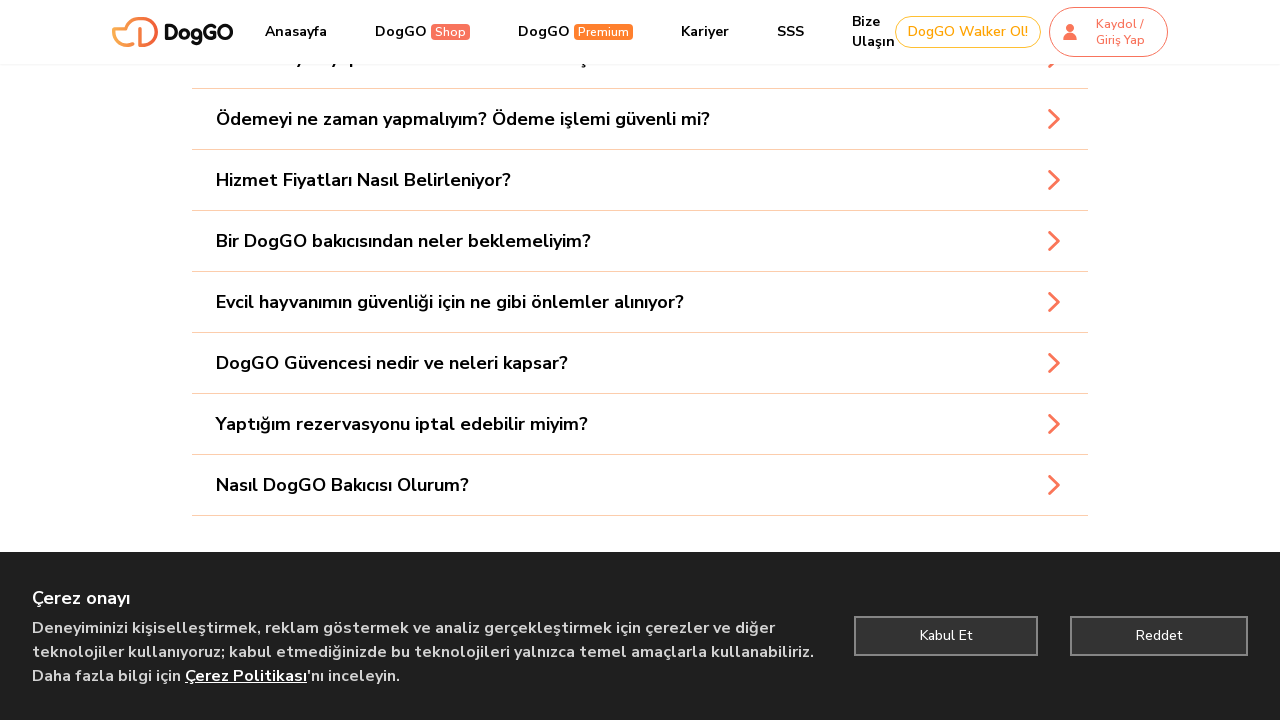

Filled email field with 'mehmet.yilmaz@example.com' on input[name='email']
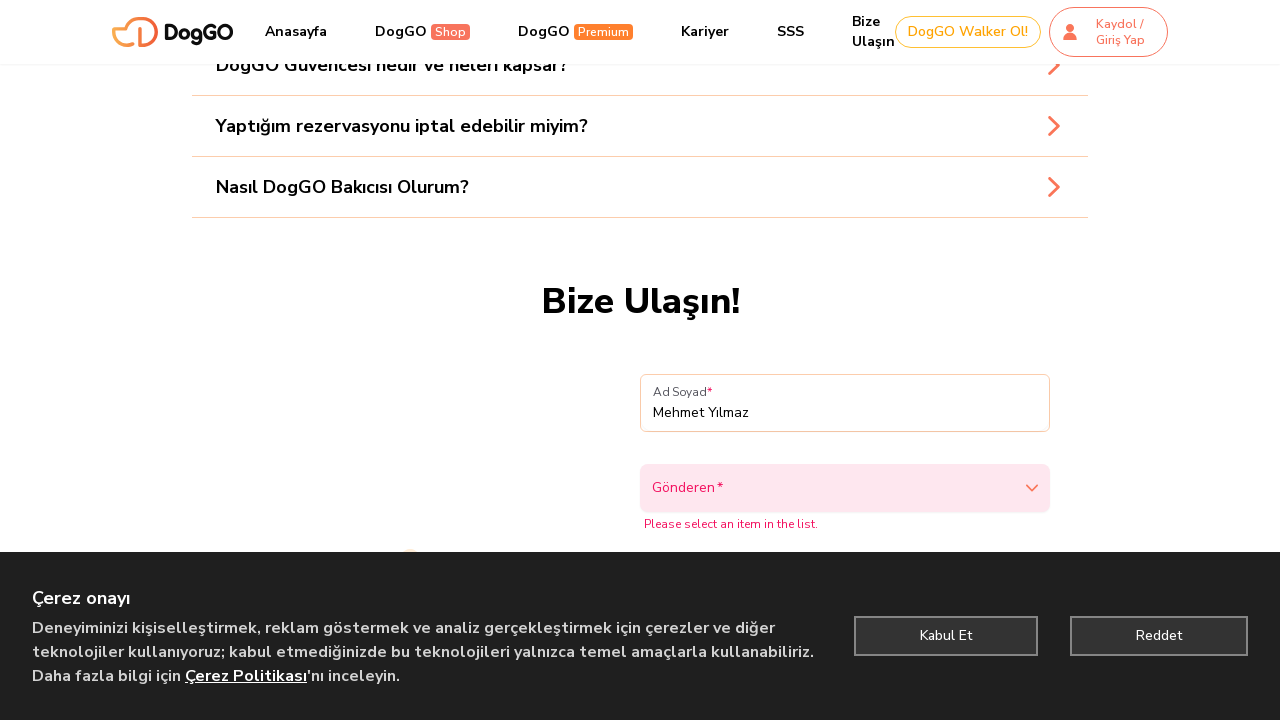

Filled phone field with '5321234567' on input[name='phone']
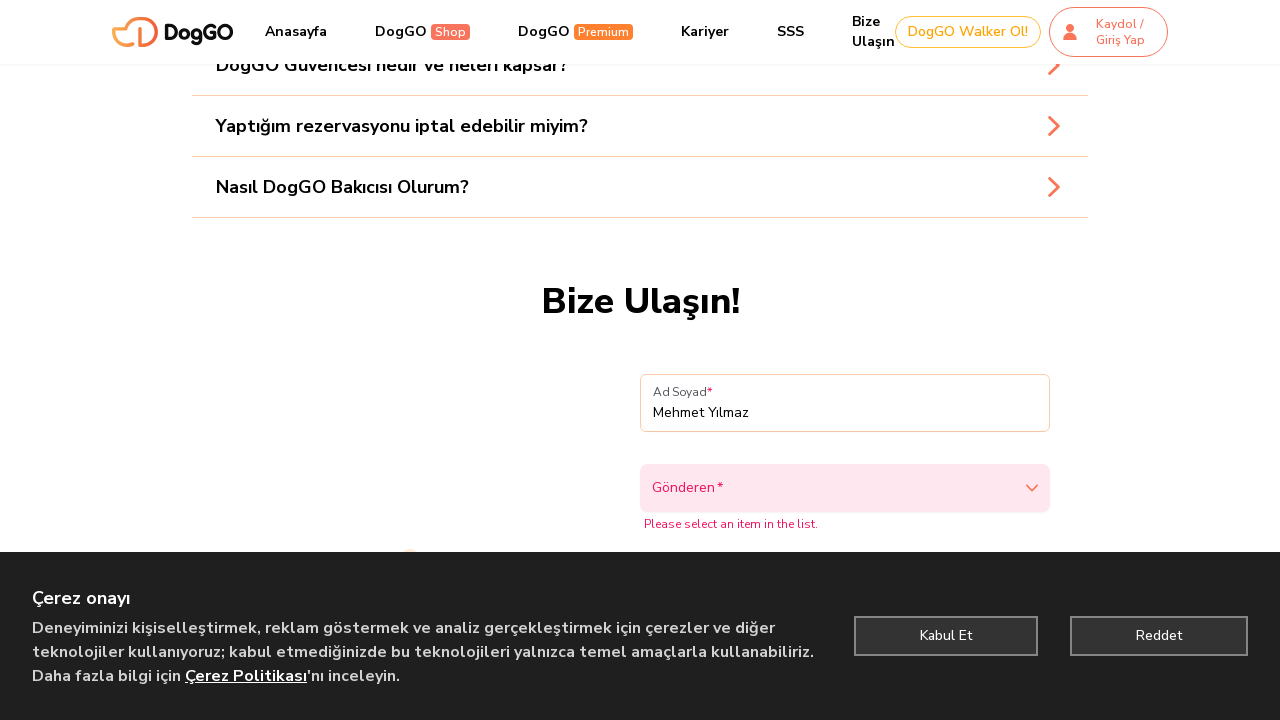

Selected 'İstanbul' from province dropdown on select[name='province']
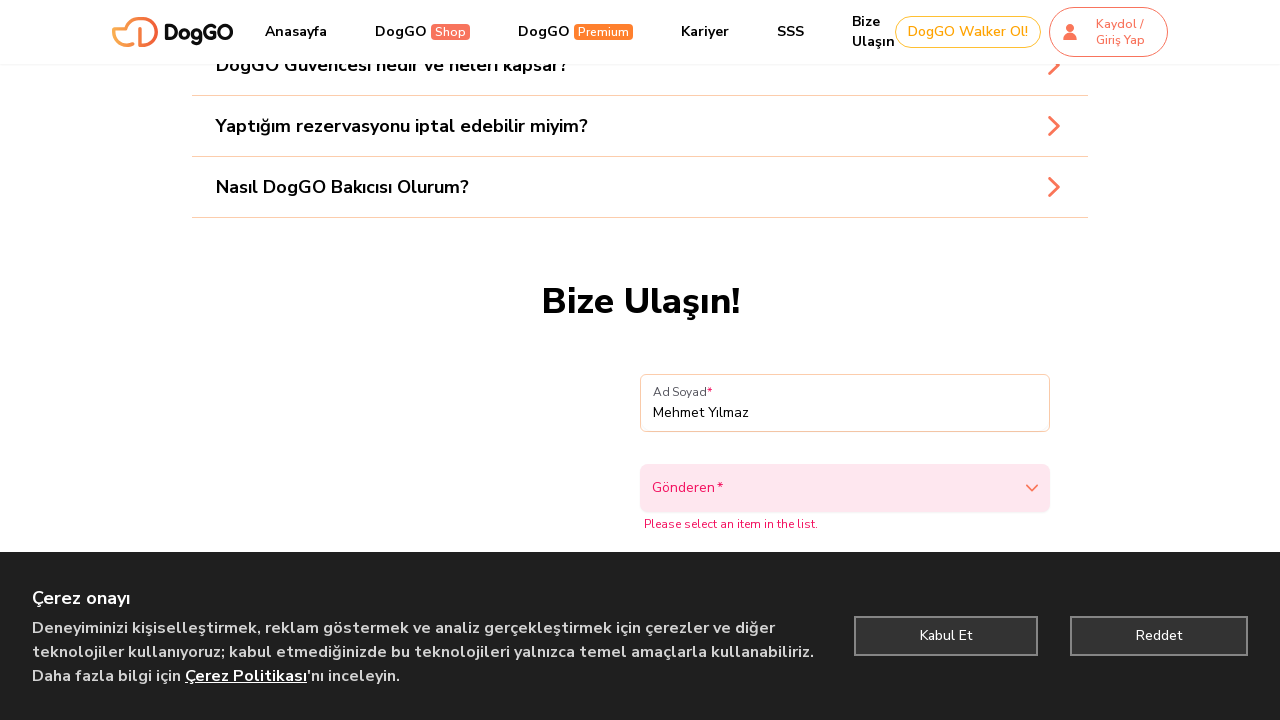

Filled message field with 'Bu bir test mesajıdır.' on textarea[name='message']
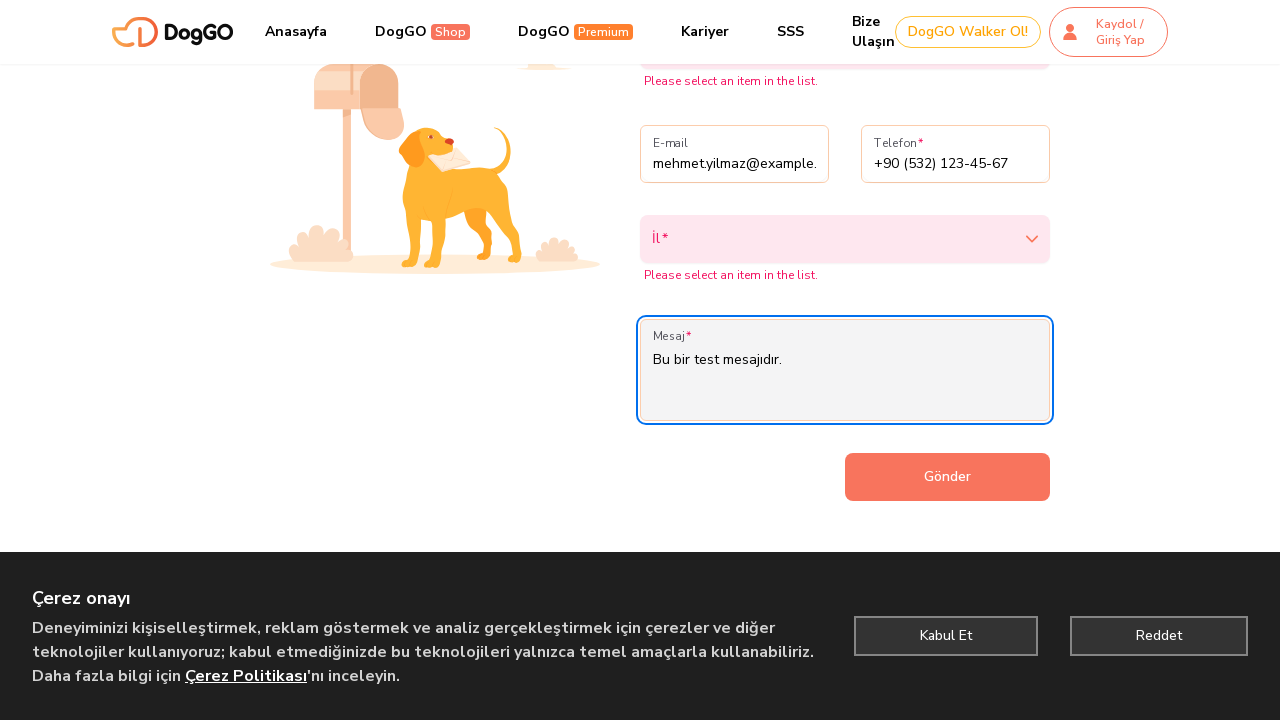

Clicked submit button to submit the contact form at (947, 477) on button[type='submit'], input[type='submit']
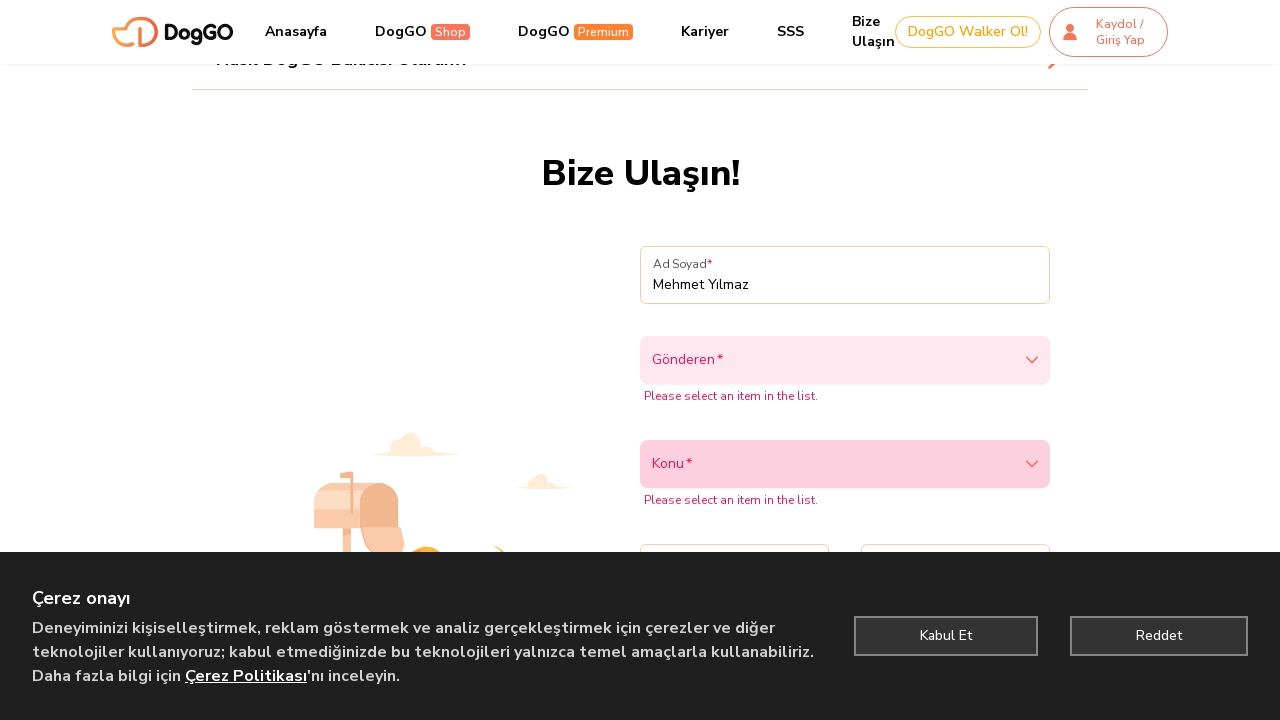

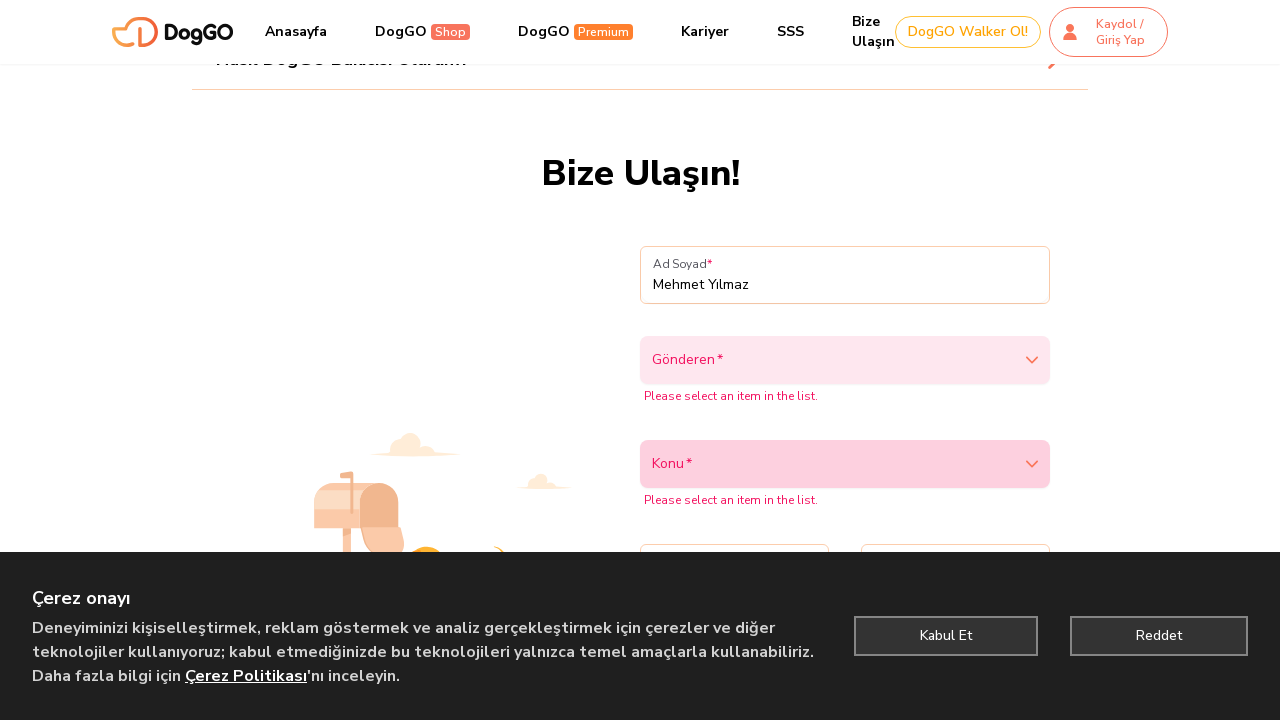